Tests the full lyrics text on the 99 Bottles of Beer website by clicking on the Lyrics link and verifying all 100 paragraphs of the song lyrics are present.

Starting URL: http://www.99-bottles-of-beer.net/

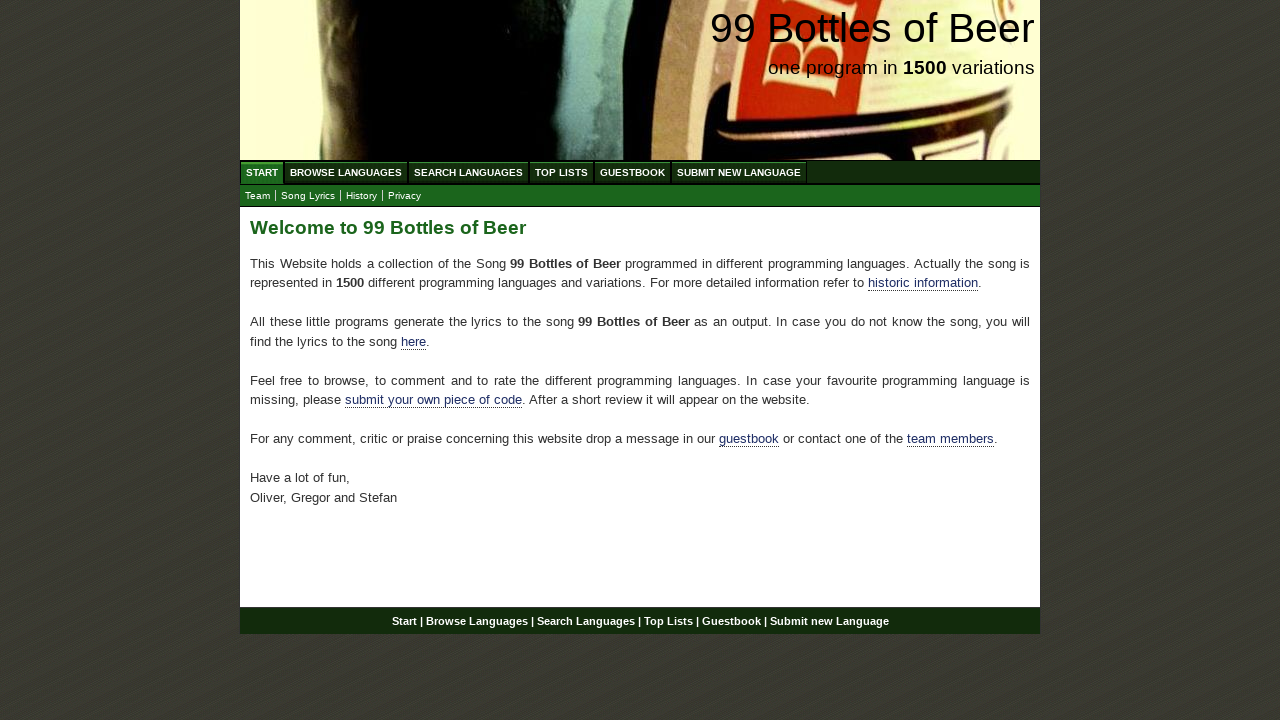

Clicked on the Lyrics link in the navigation at (308, 196) on xpath=//a[@href='lyrics.html']
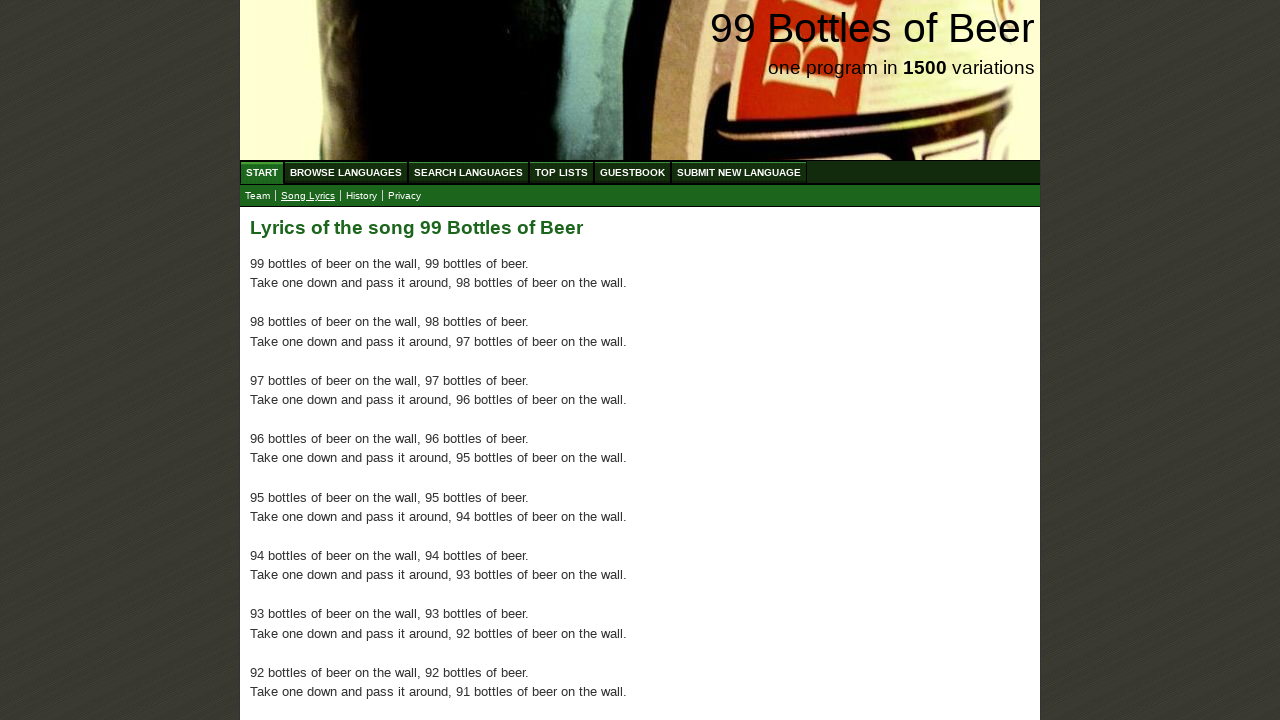

Lyrics content loaded - first paragraph is visible
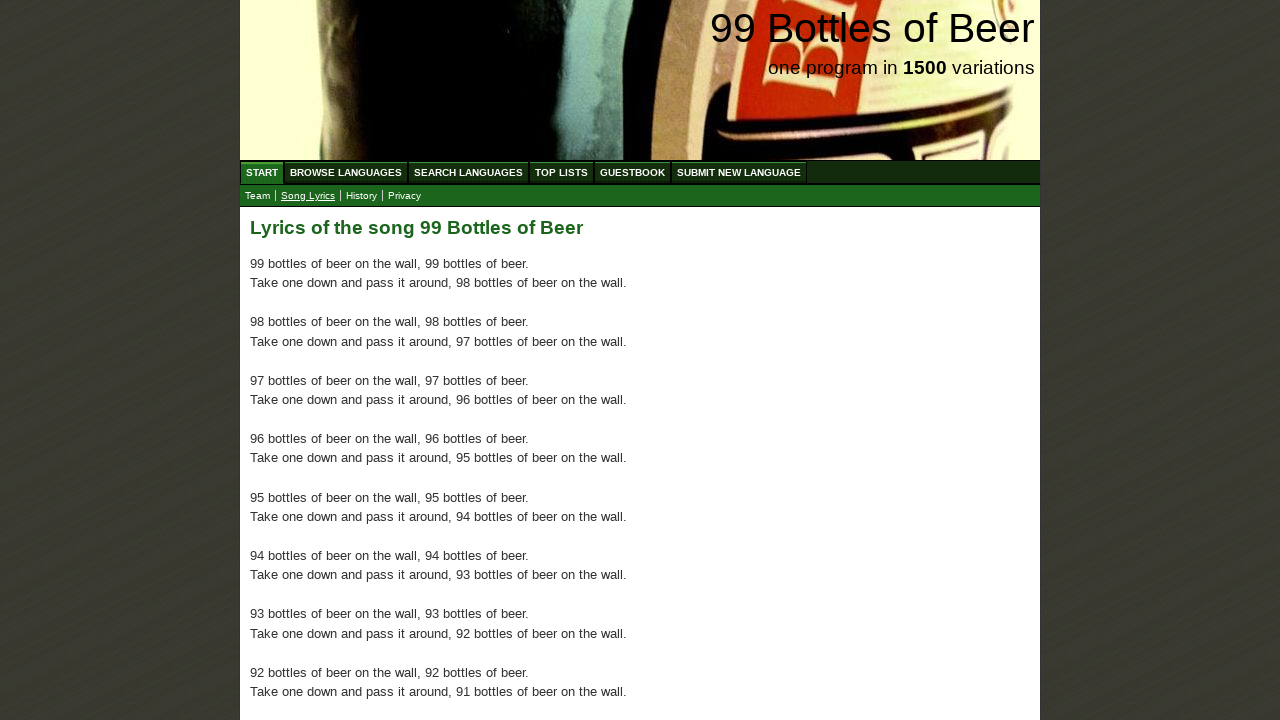

Verified all 100 paragraphs of song lyrics are present
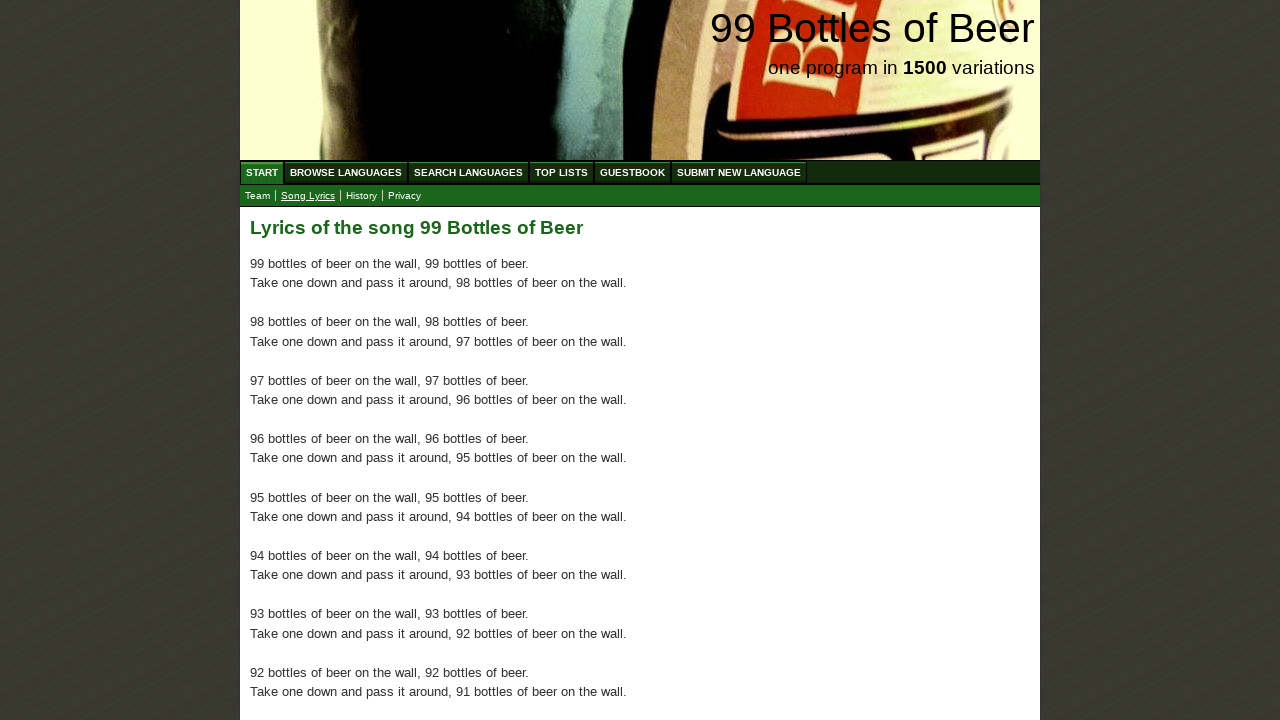

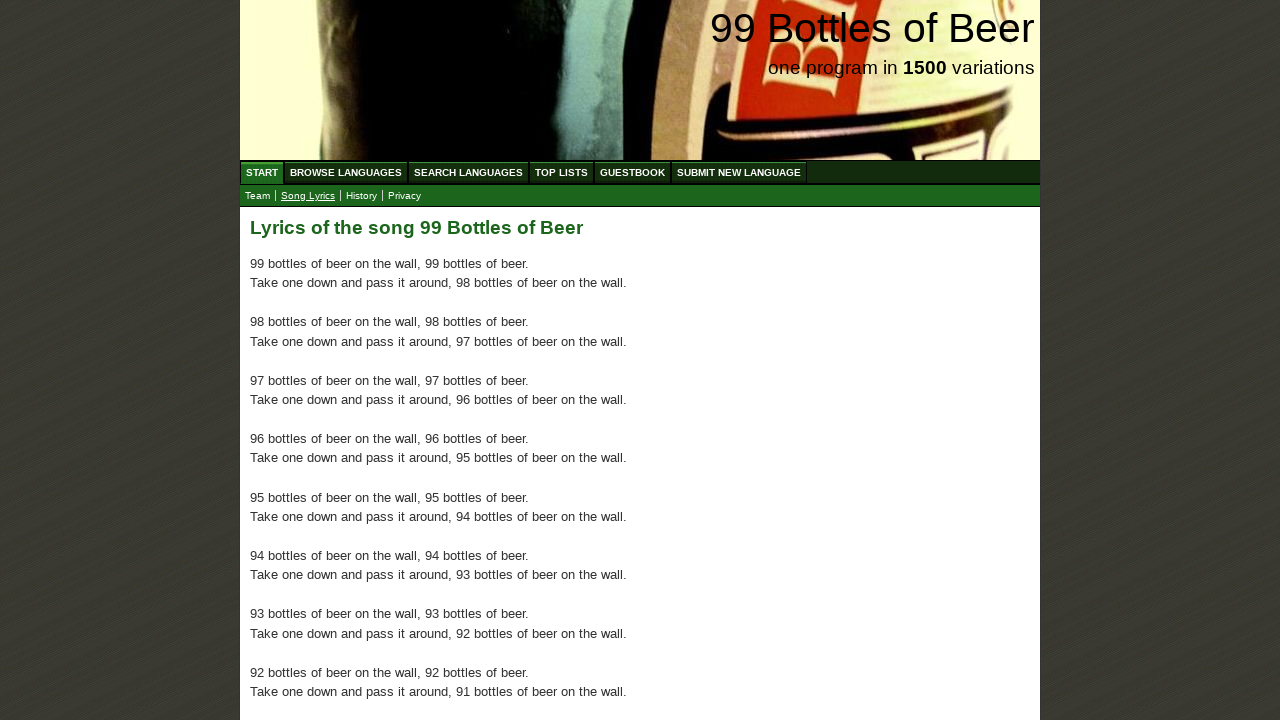